Tests adding specific grocery items (Cucumber, Brocolli, Beetroot) to a shopping cart by iterating through products and clicking "Add to cart" for matching items.

Starting URL: https://rahulshettyacademy.com/seleniumPractise/

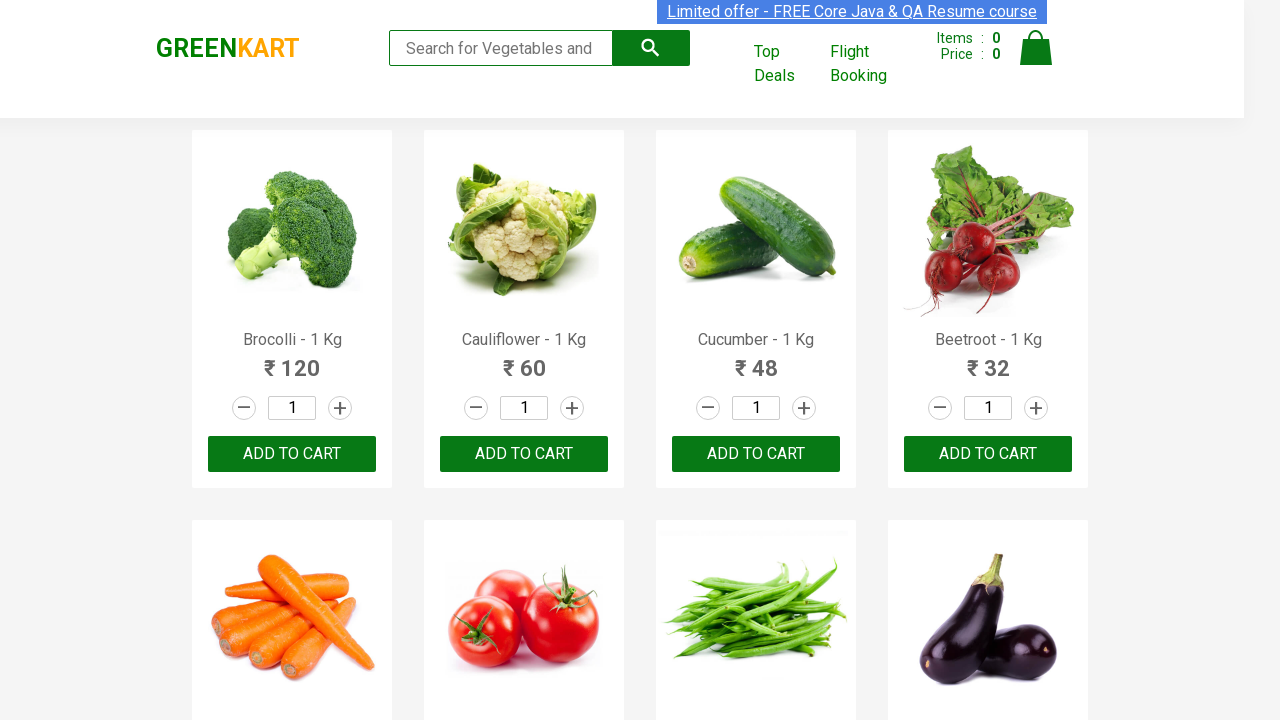

Waited for product names to load on the page
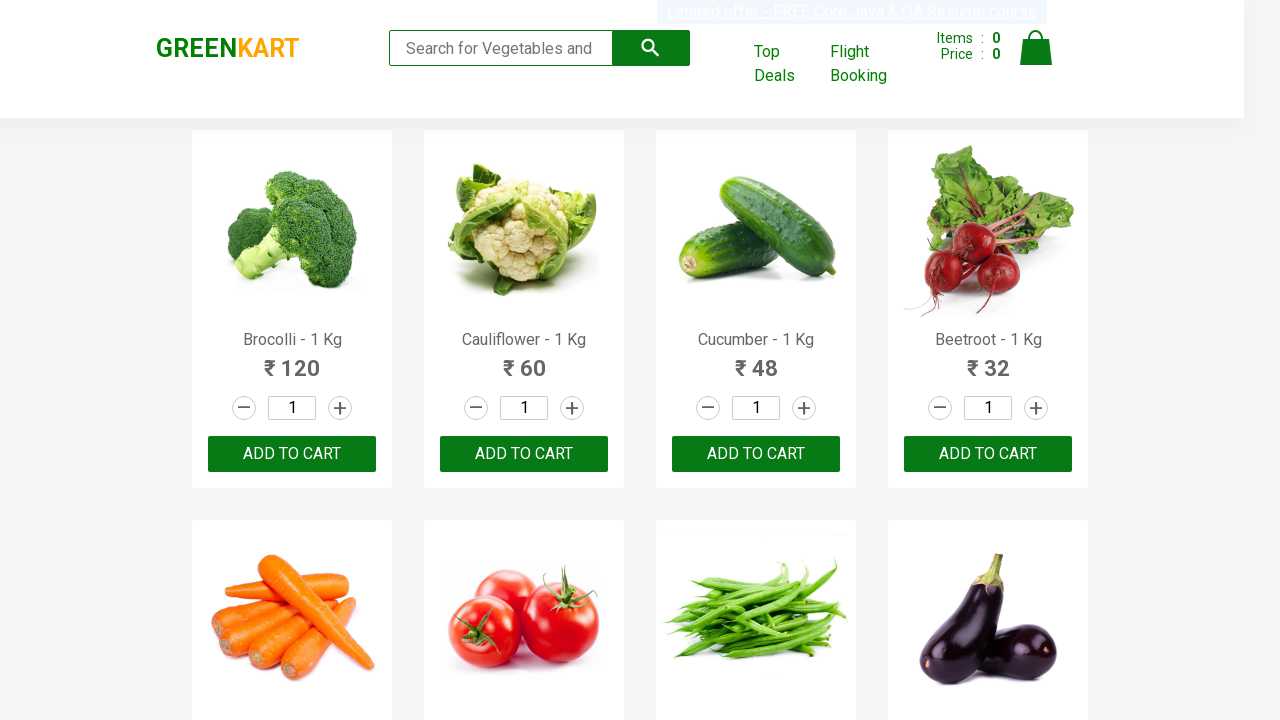

Retrieved all product name elements from the page
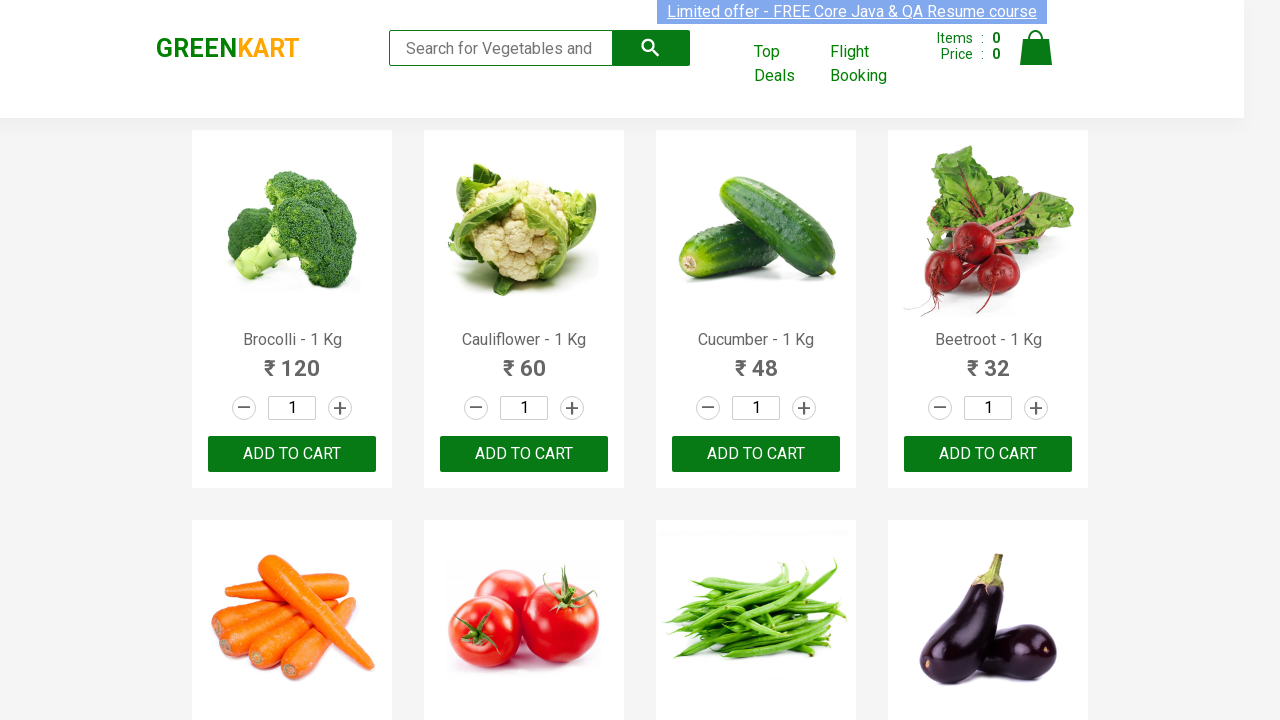

Extracted product name: Brocolli
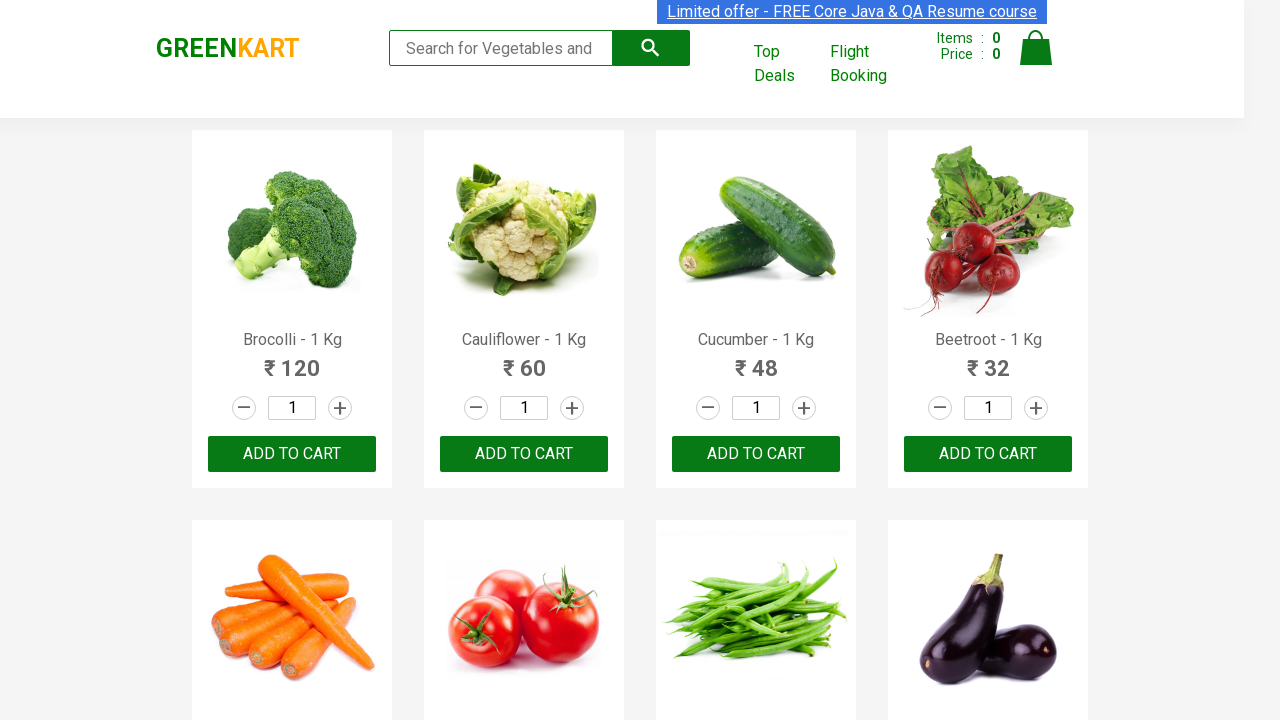

Clicked 'Add to cart' button for Brocolli at (292, 454) on xpath=//div[@class='product-action']/button >> nth=0
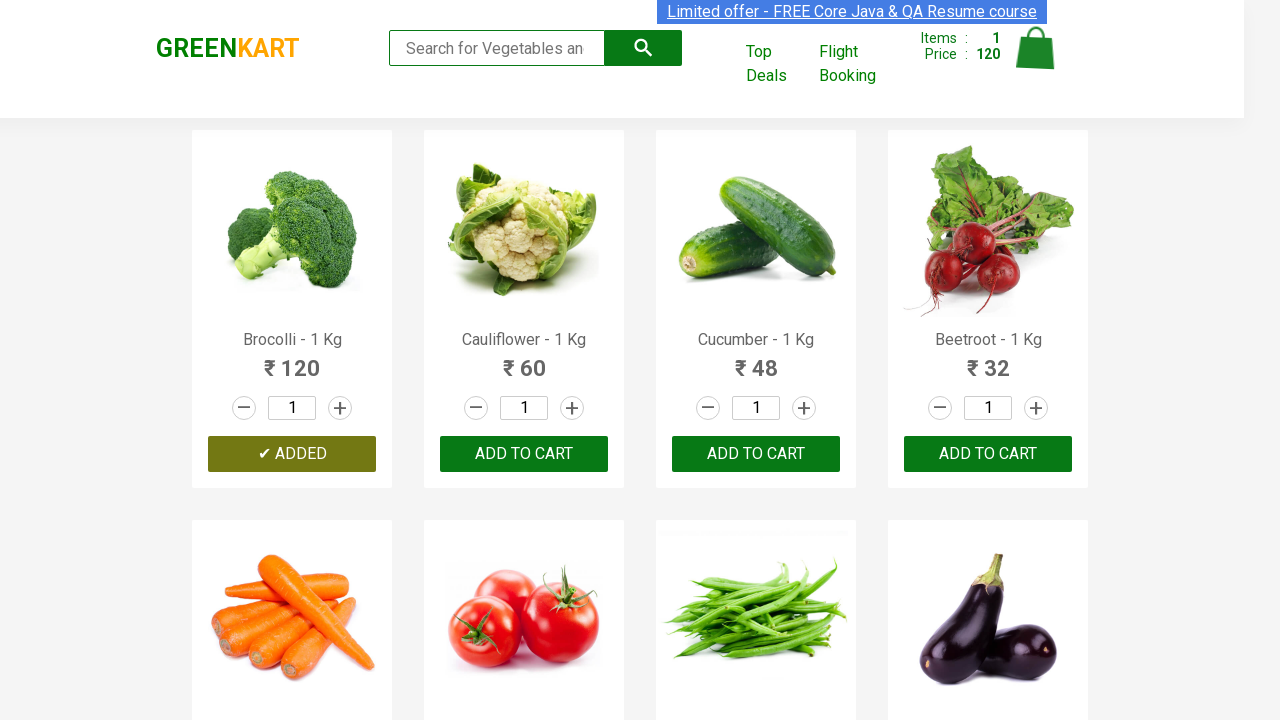

Extracted product name: Cauliflower
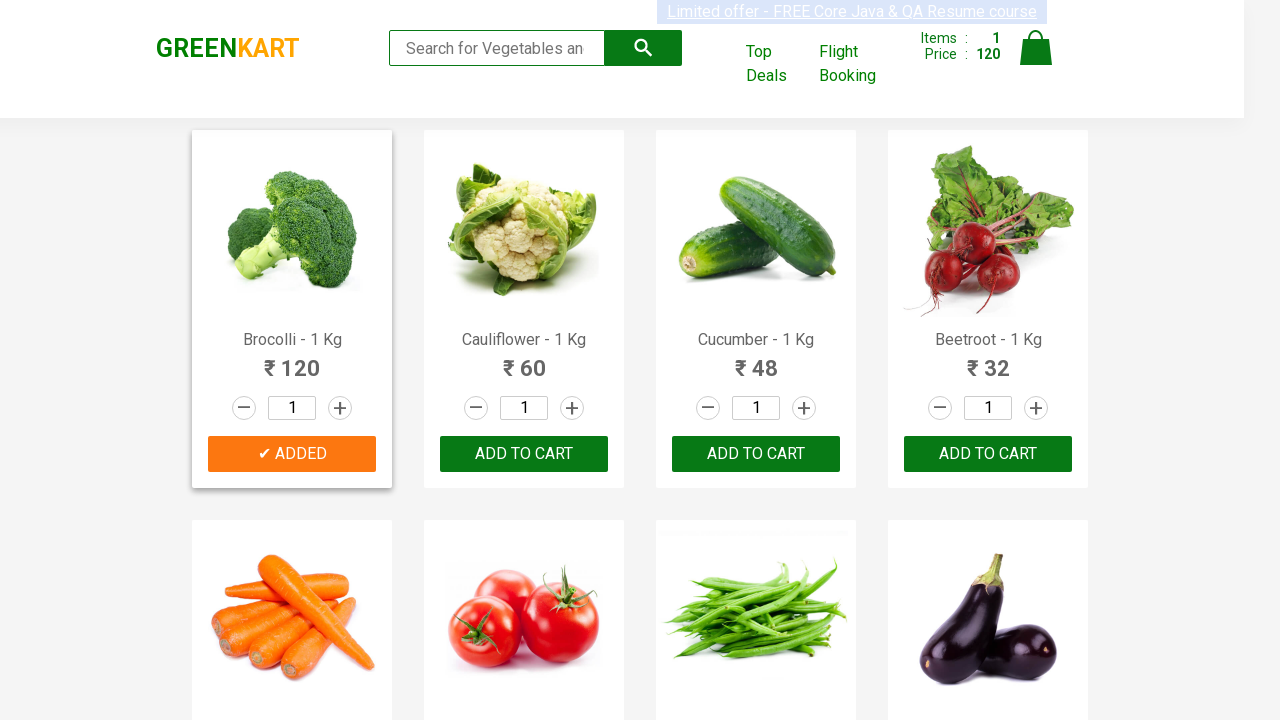

Extracted product name: Cucumber
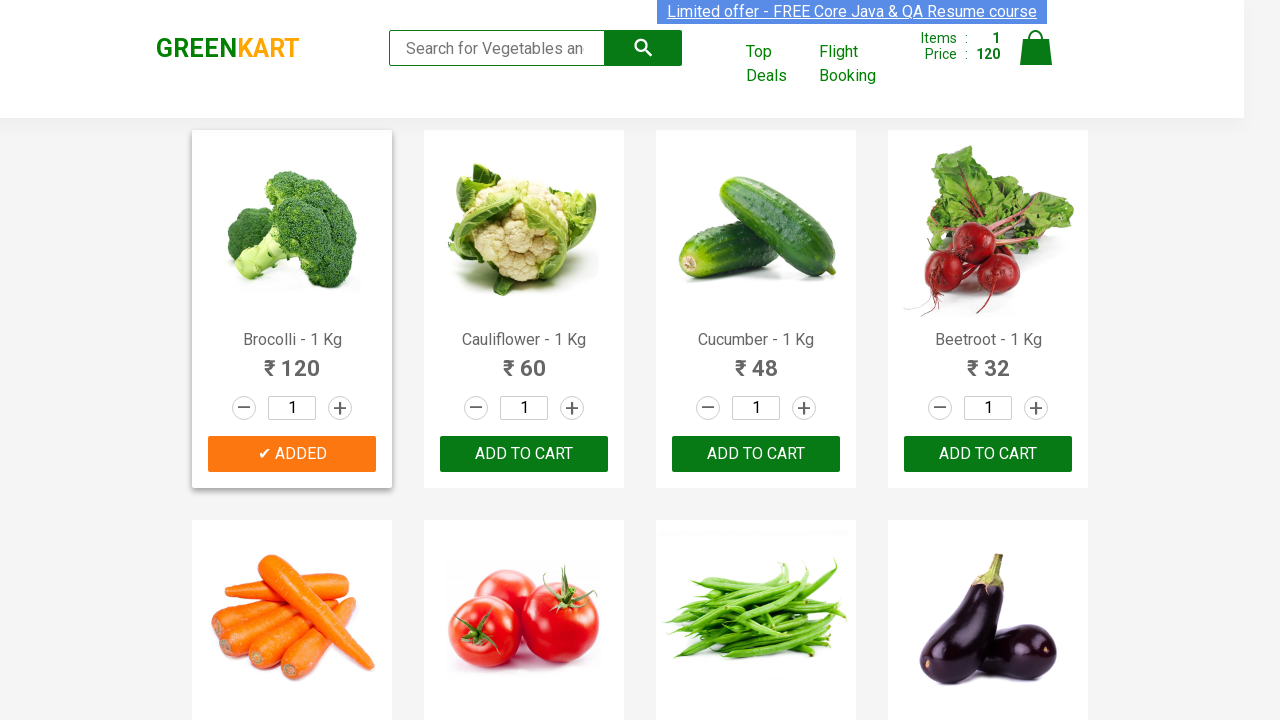

Clicked 'Add to cart' button for Cucumber at (756, 454) on xpath=//div[@class='product-action']/button >> nth=2
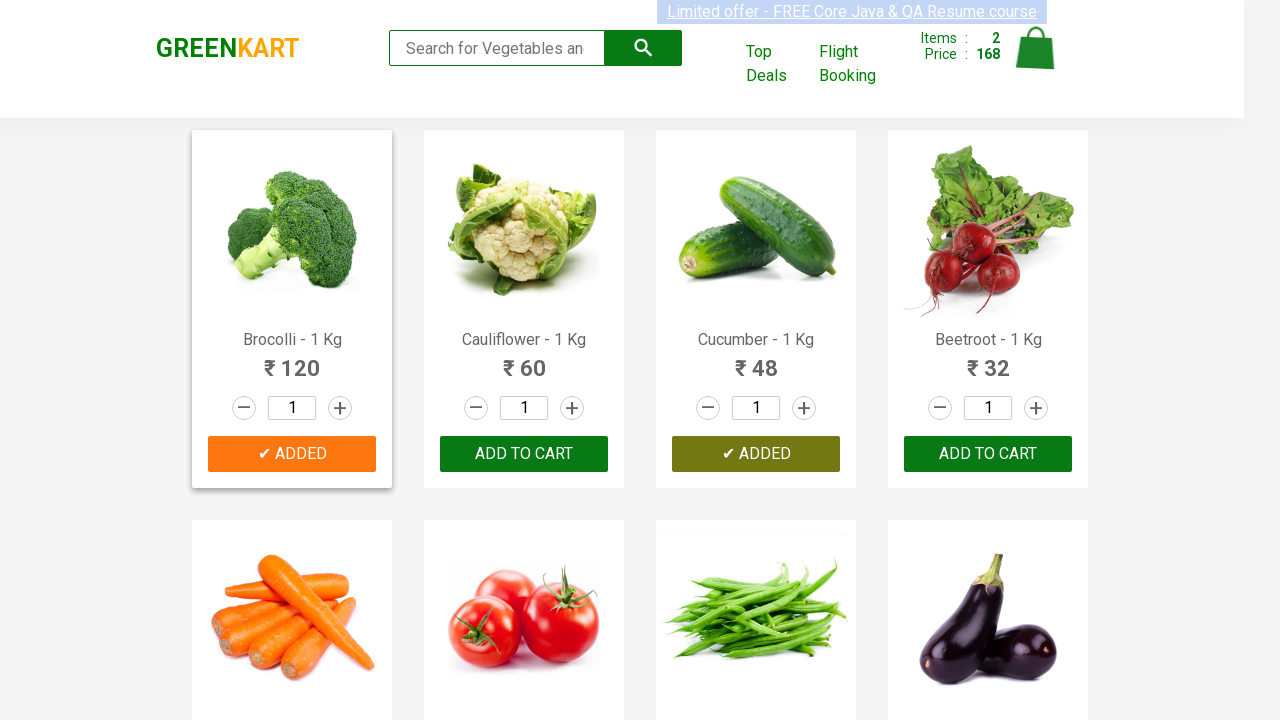

Extracted product name: Beetroot
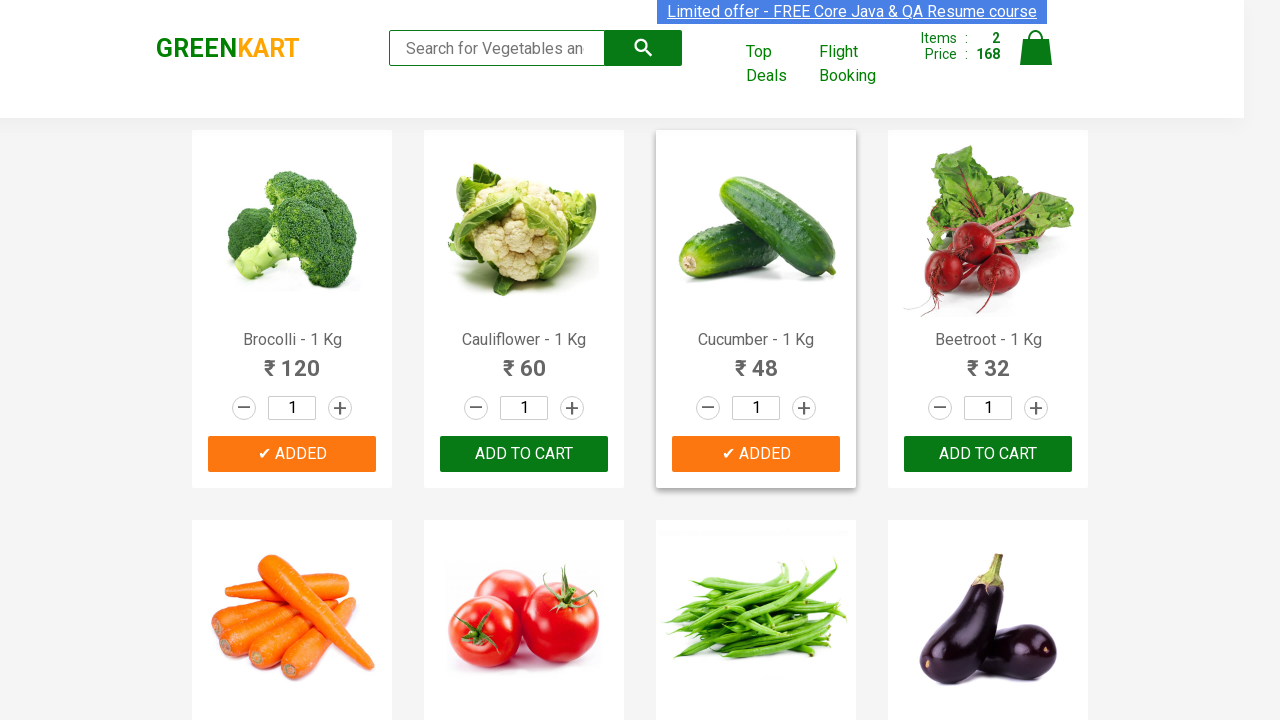

Clicked 'Add to cart' button for Beetroot at (988, 454) on xpath=//div[@class='product-action']/button >> nth=3
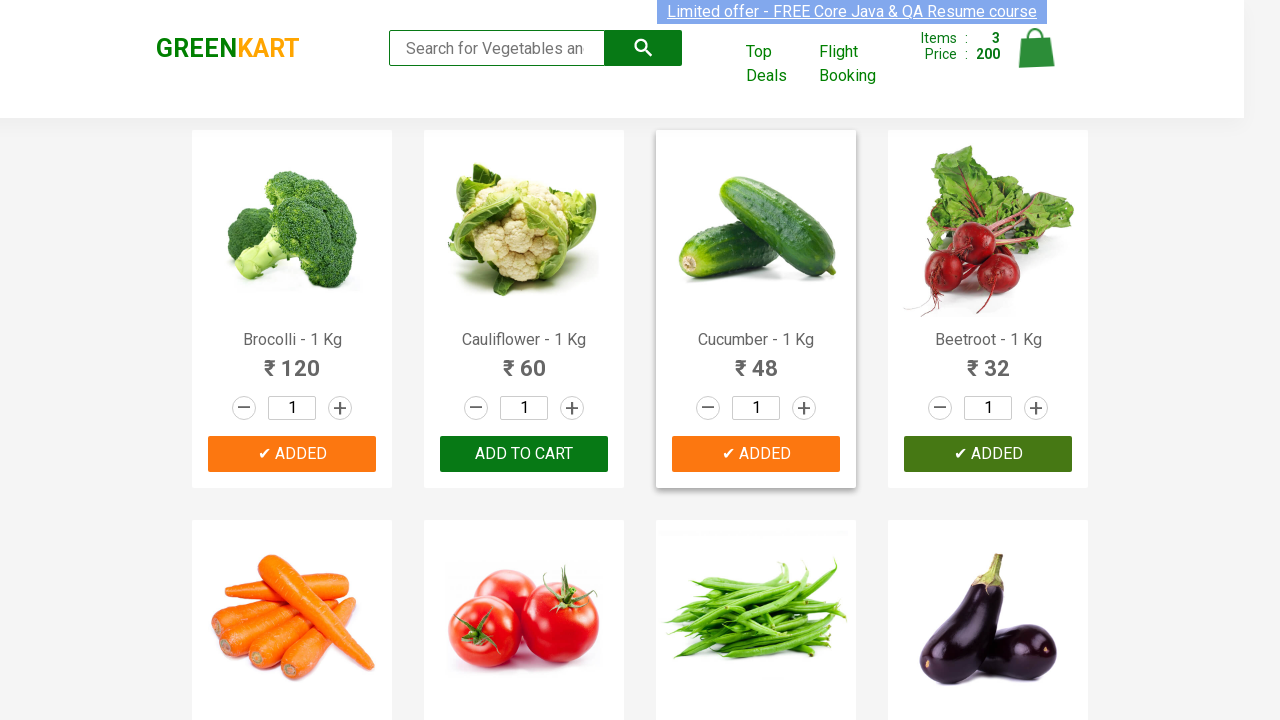

Successfully added all 3 items (Cucumber, Brocolli, Beetroot) to cart
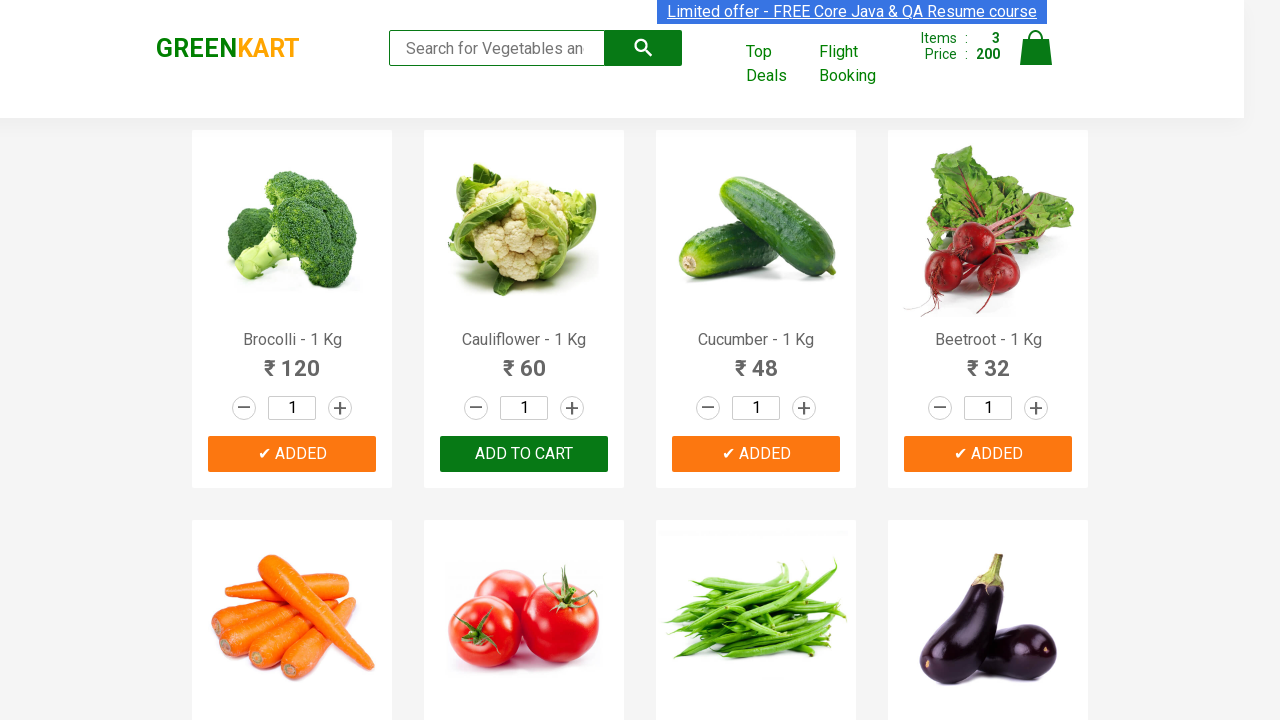

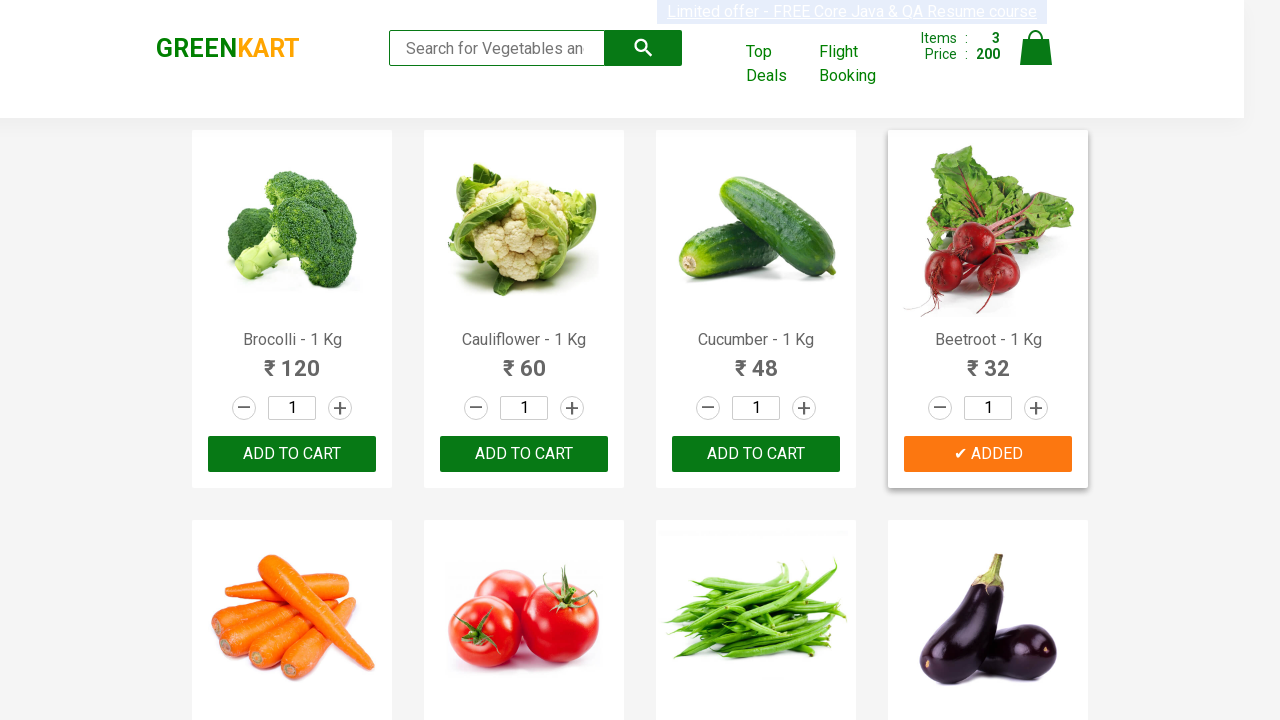